Tests form validation by submitting an empty language form and verifying the error message is displayed

Starting URL: https://www.99-bottles-of-beer.net/submitnewlanguage.html

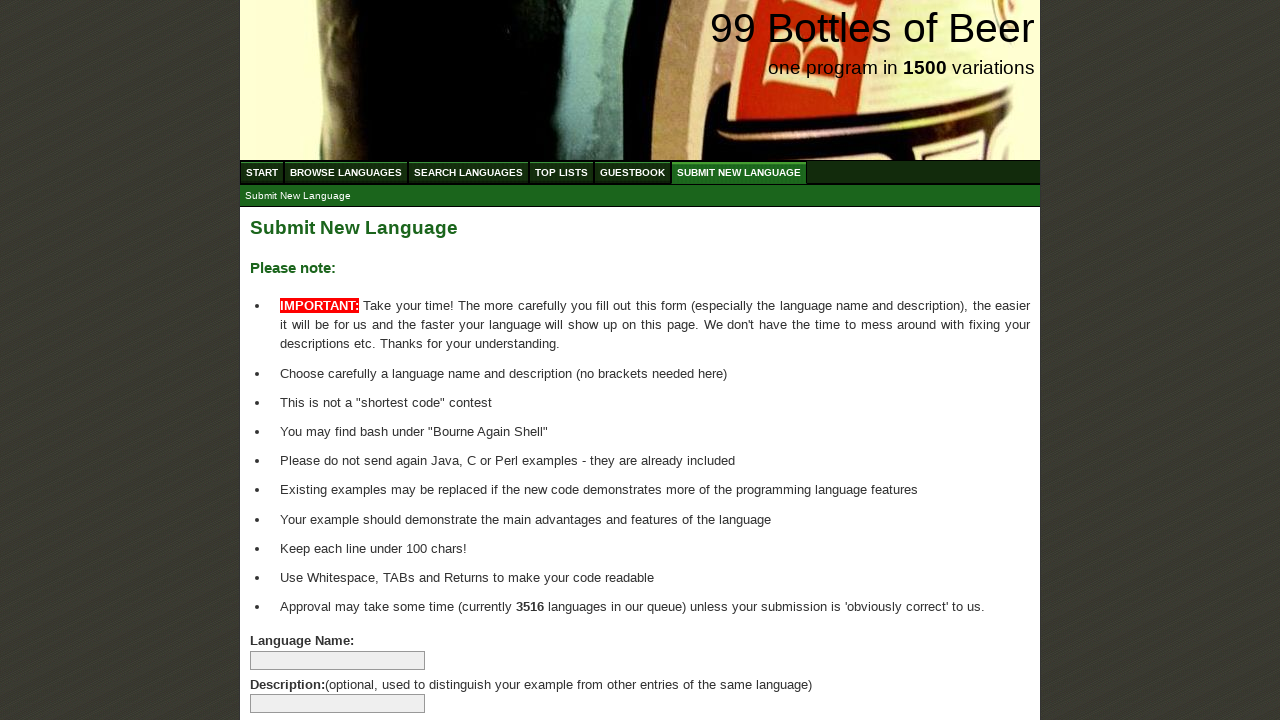

Navigated to submit new language form page
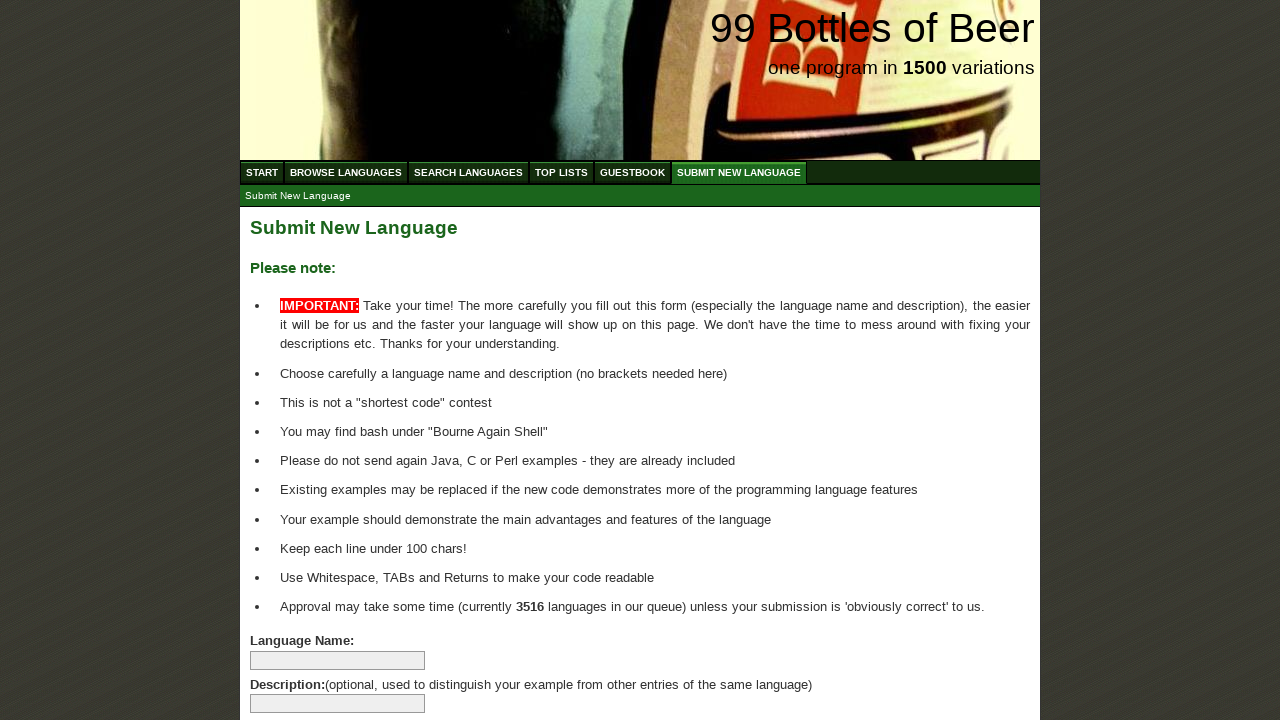

Clicked submit button without filling any form fields at (294, 665) on input[name='submitlanguage']
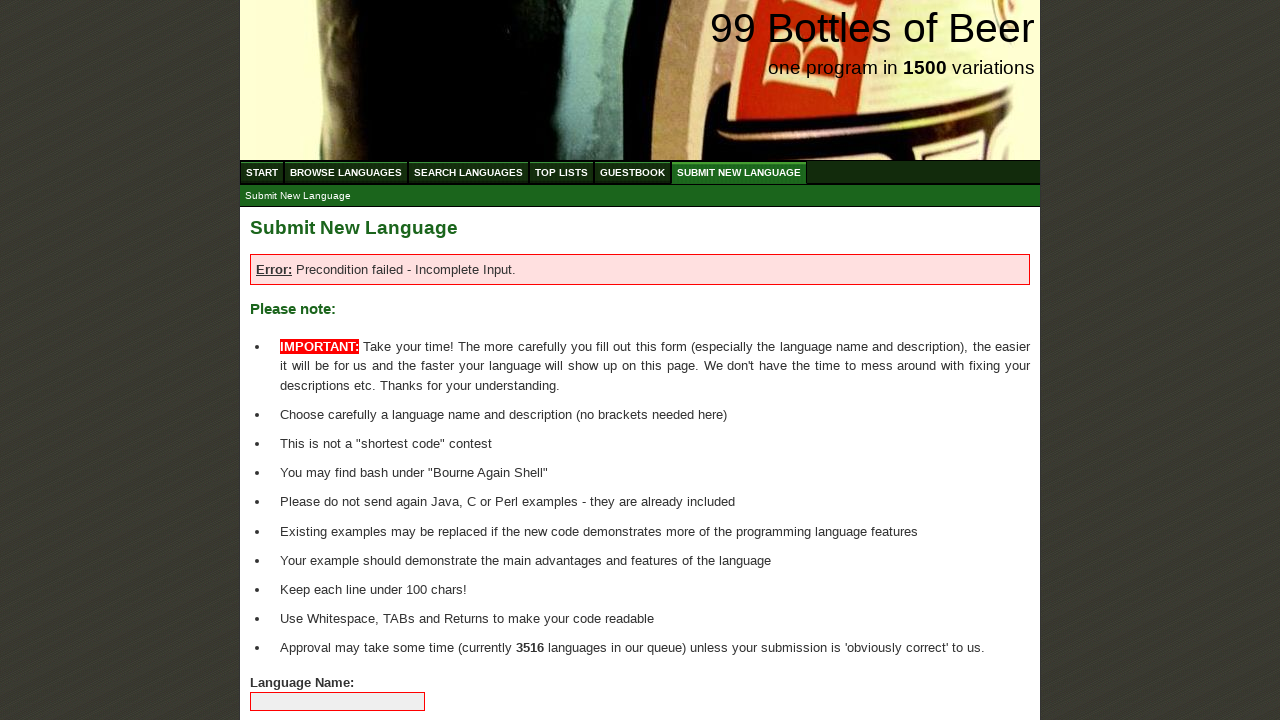

Verified error message 'Precondition failed - Incomplete Input.' is displayed
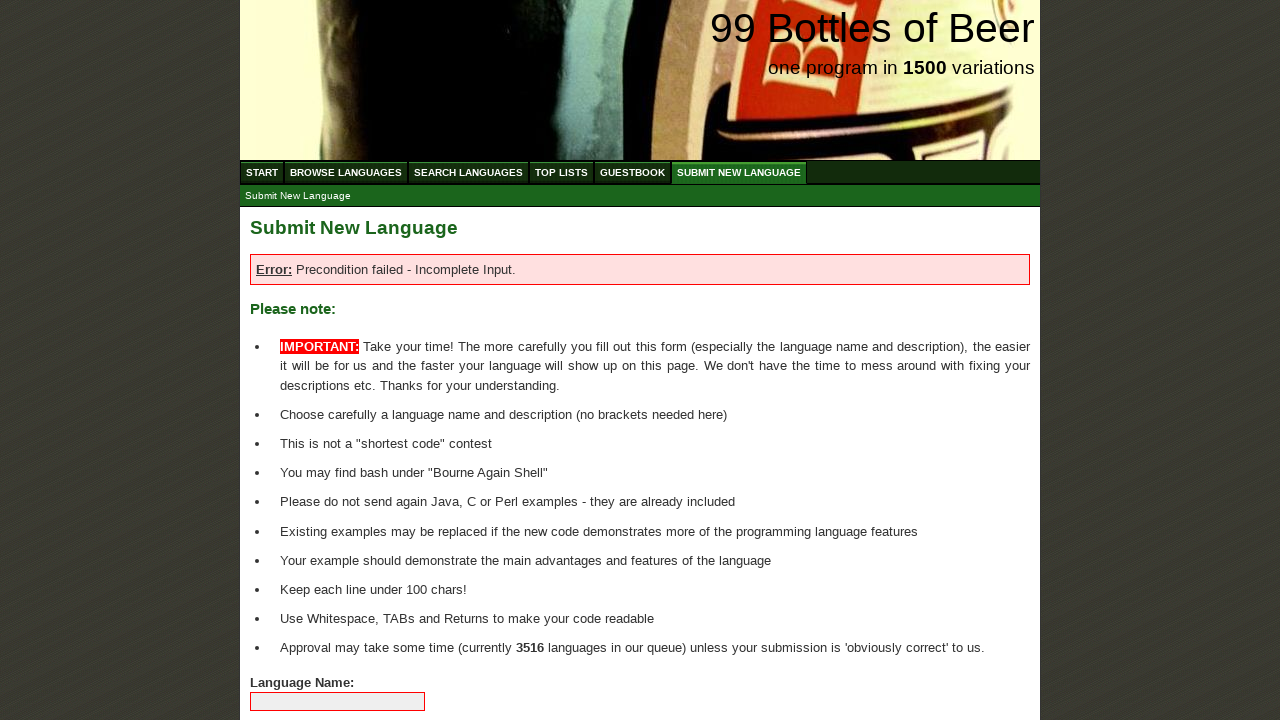

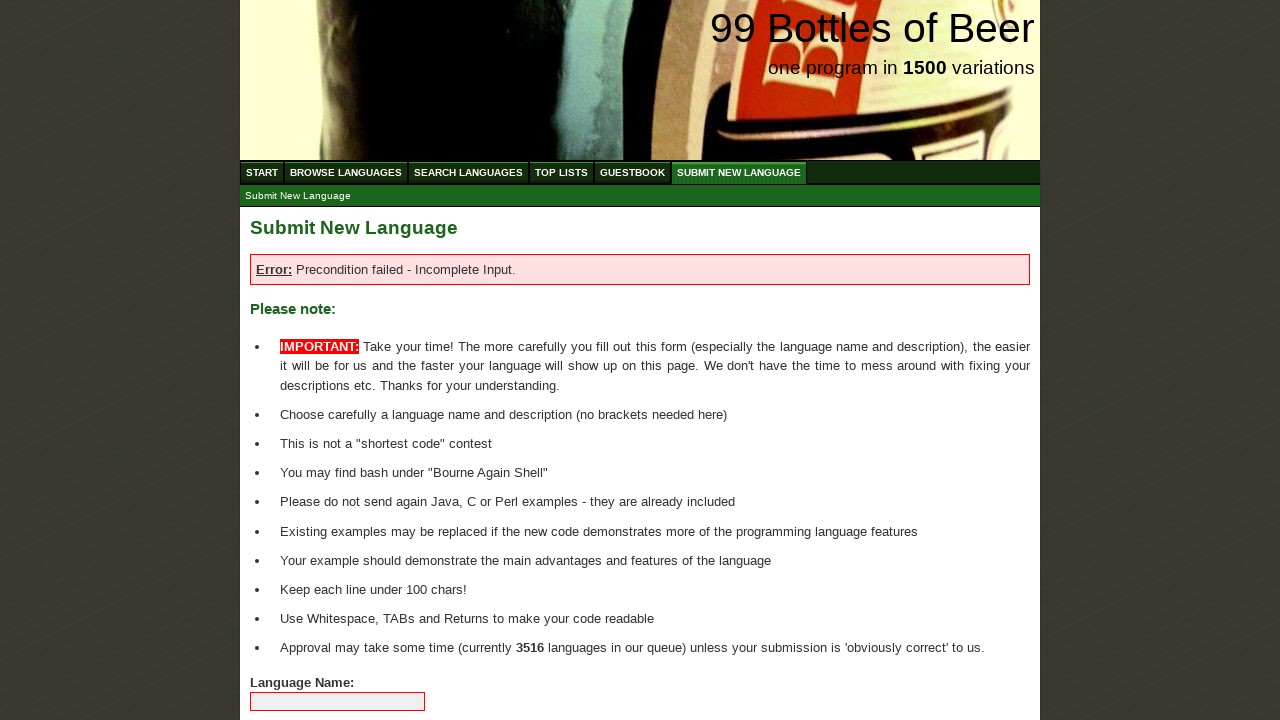